Tests drag and drop functionality on the jQuery UI droppable demo page by dragging an element and dropping it onto a target area.

Starting URL: https://jqueryui.com/droppable/

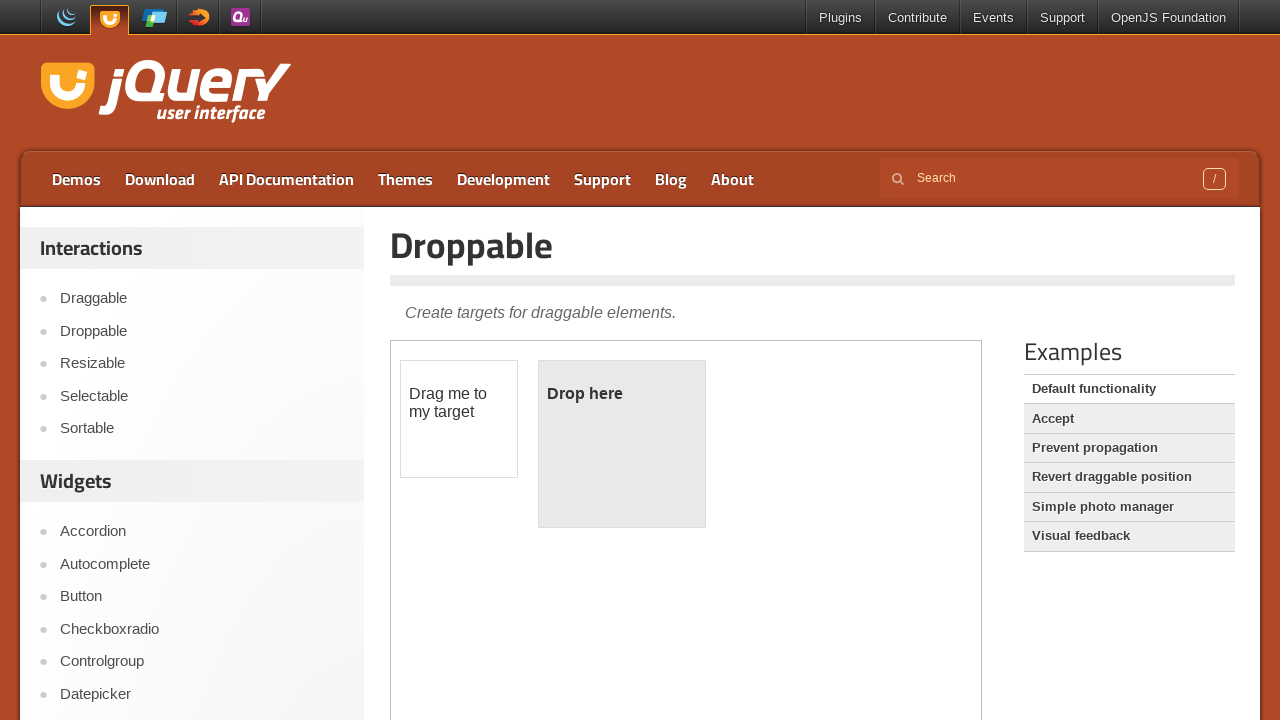

Located demo iframe
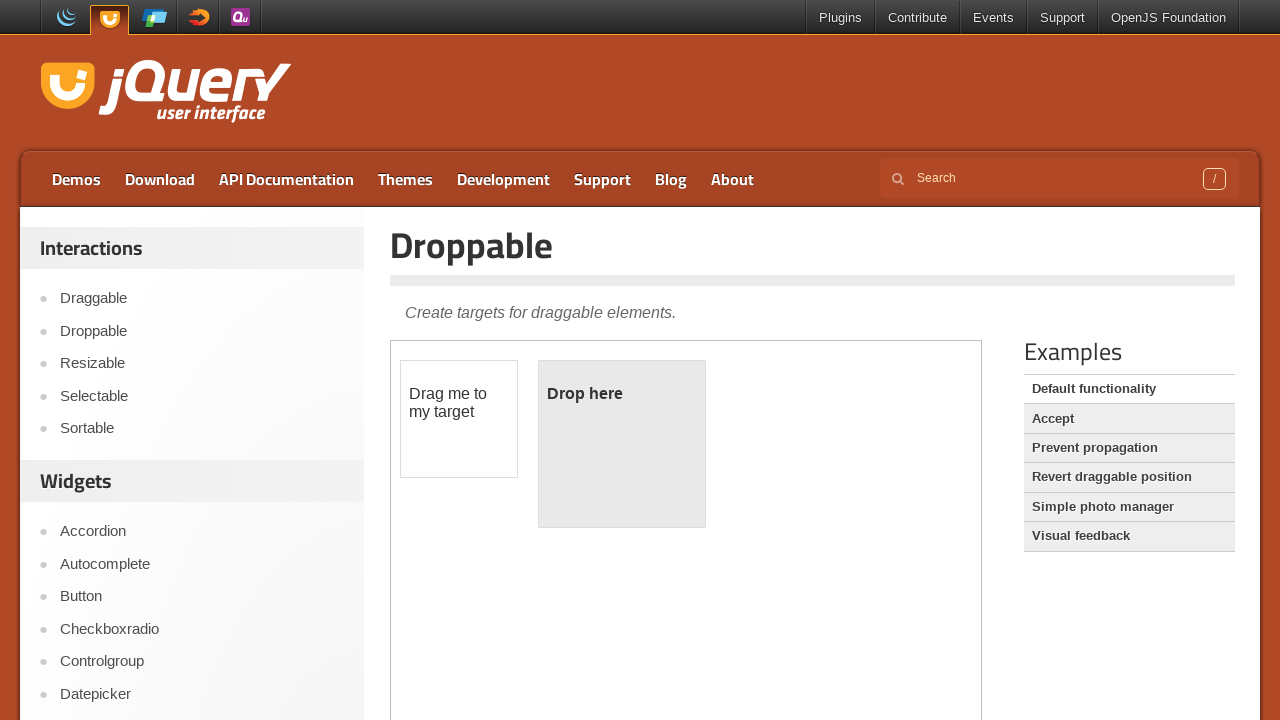

Located draggable element
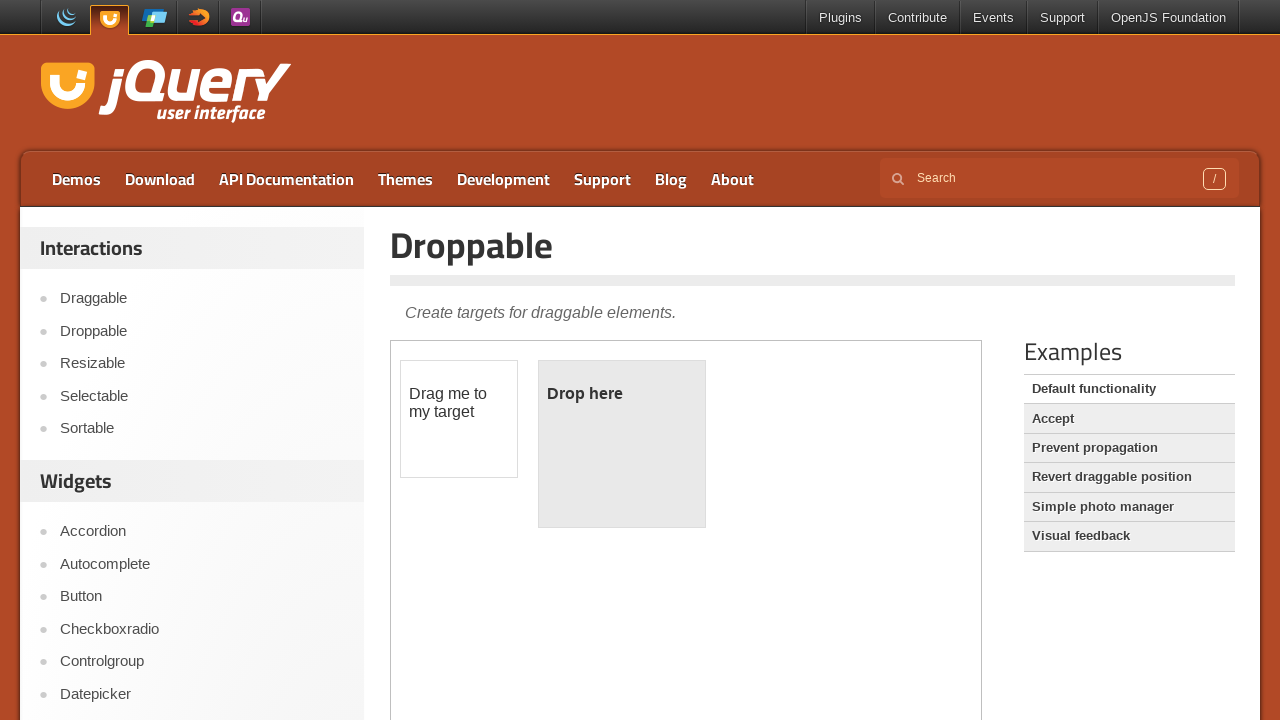

Located droppable element
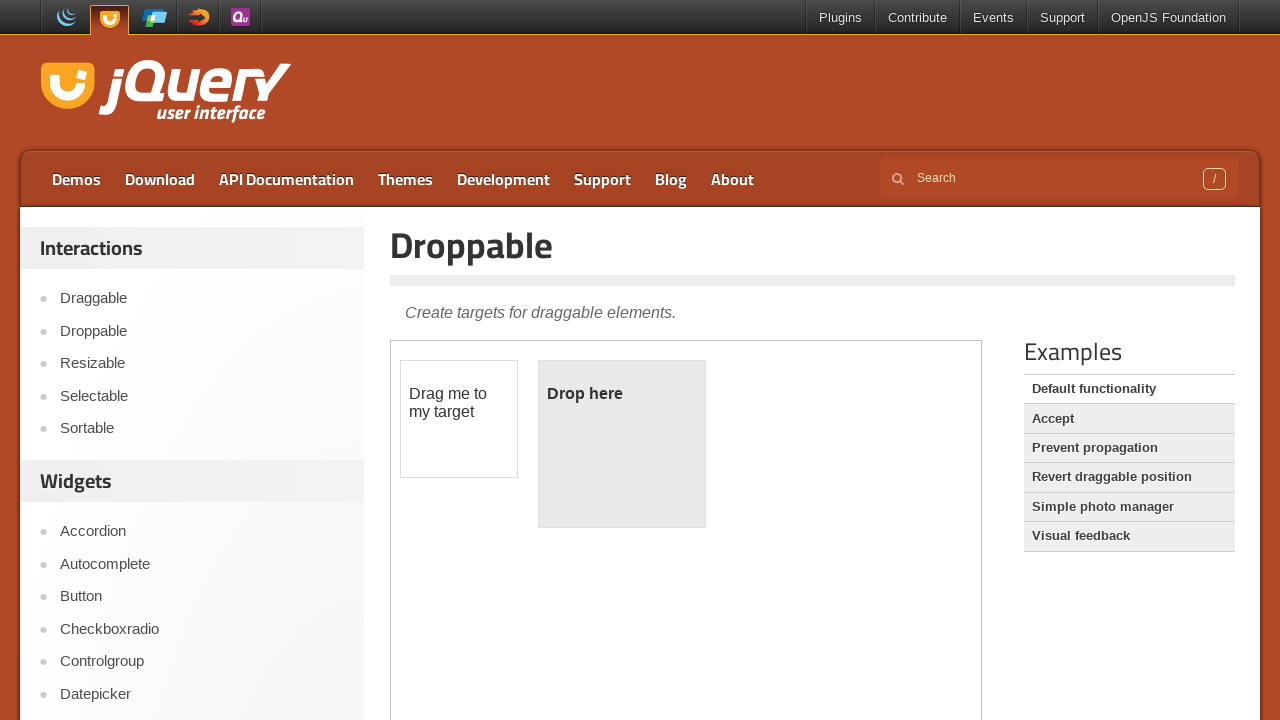

Draggable element is visible
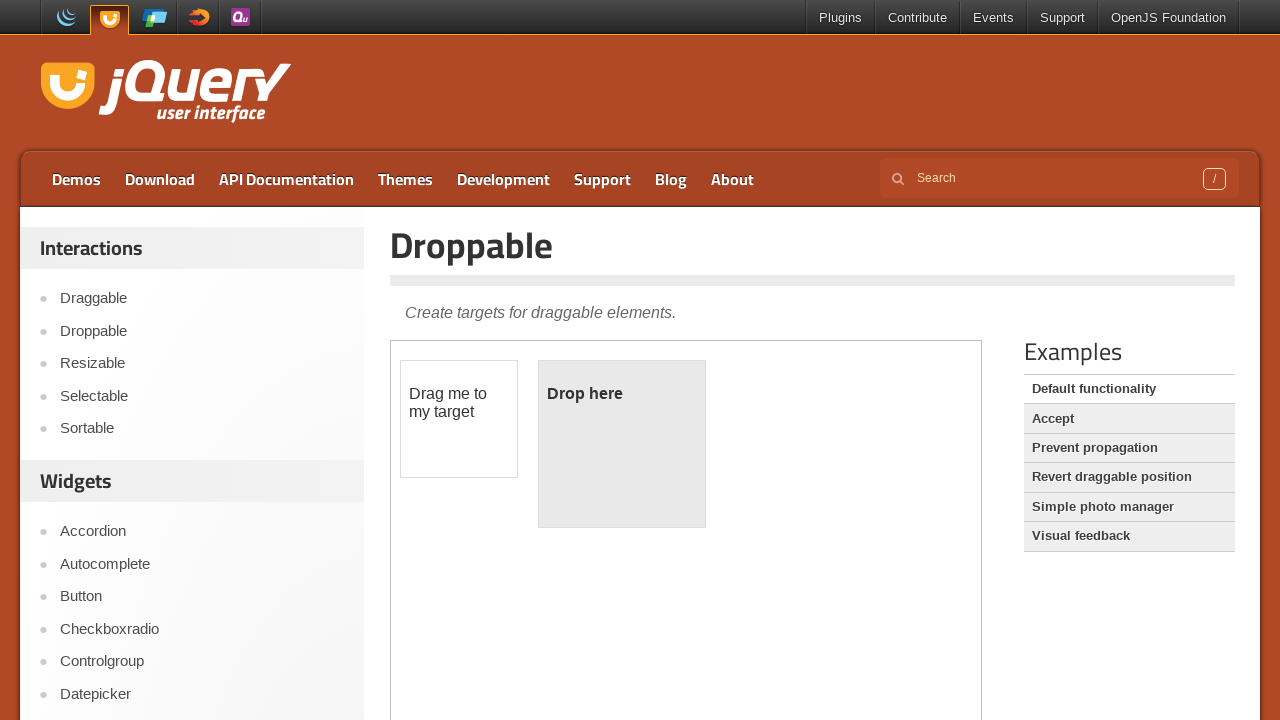

Dragged element onto drop target at (622, 444)
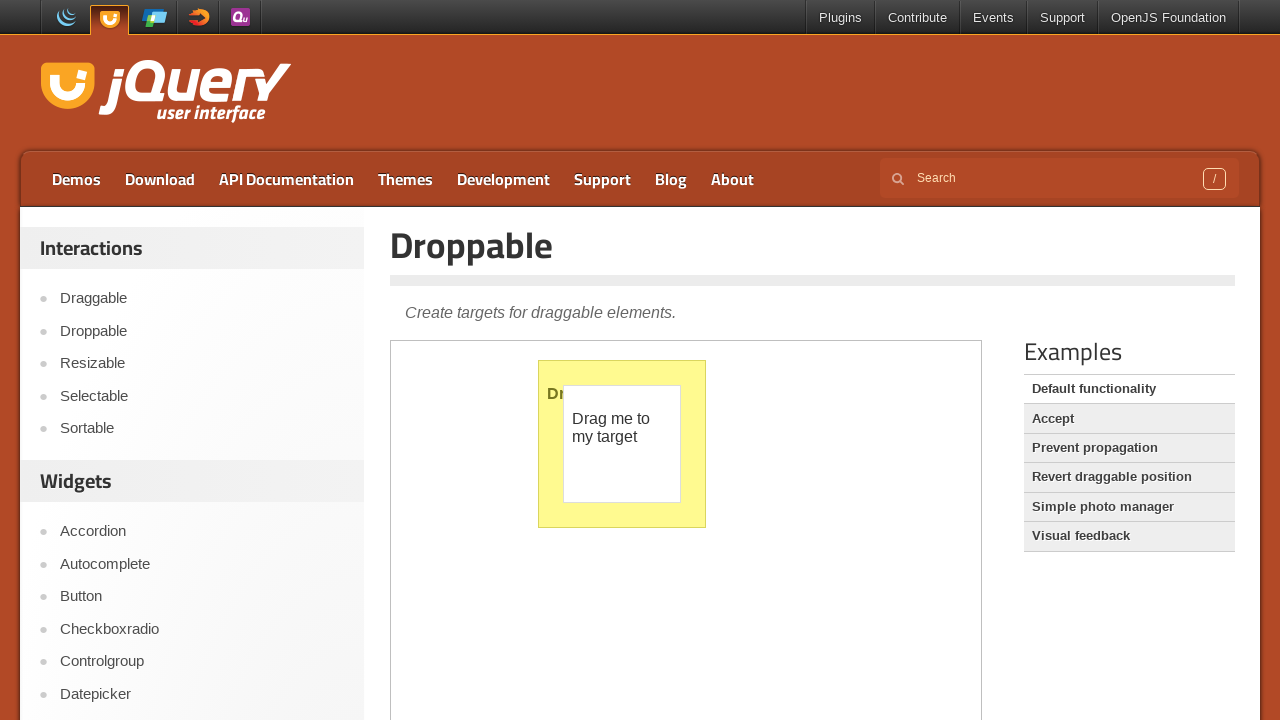

Waited for drag and drop animation to complete
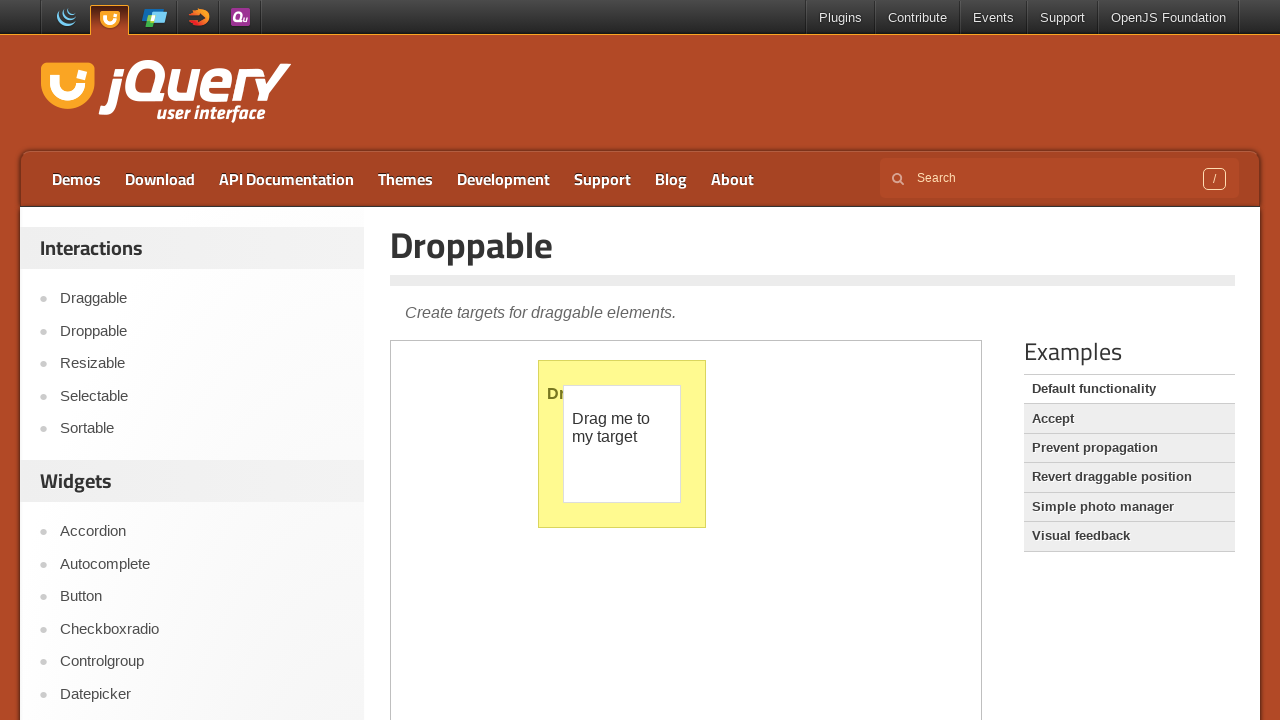

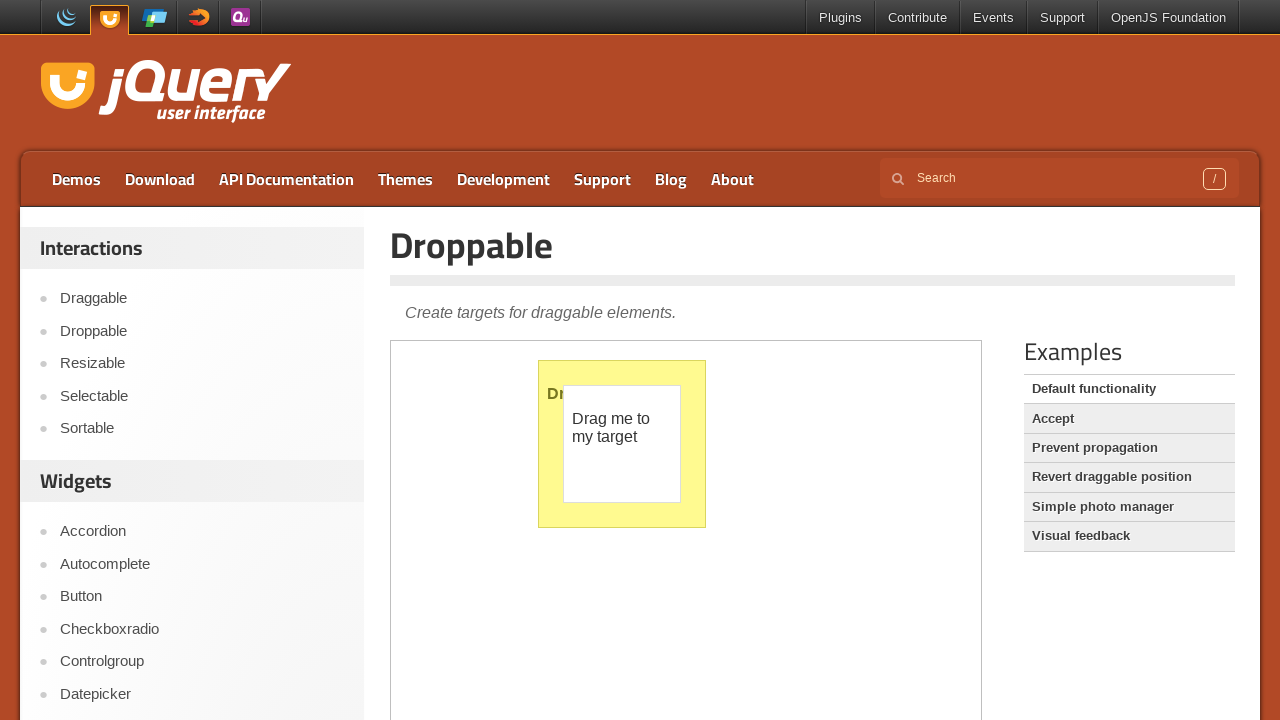